Tests dropdown menu functionality by clicking a dropdown button and then clicking on a Facebook link that appears

Starting URL: https://omayo.blogspot.com/2013/05/page-one.html

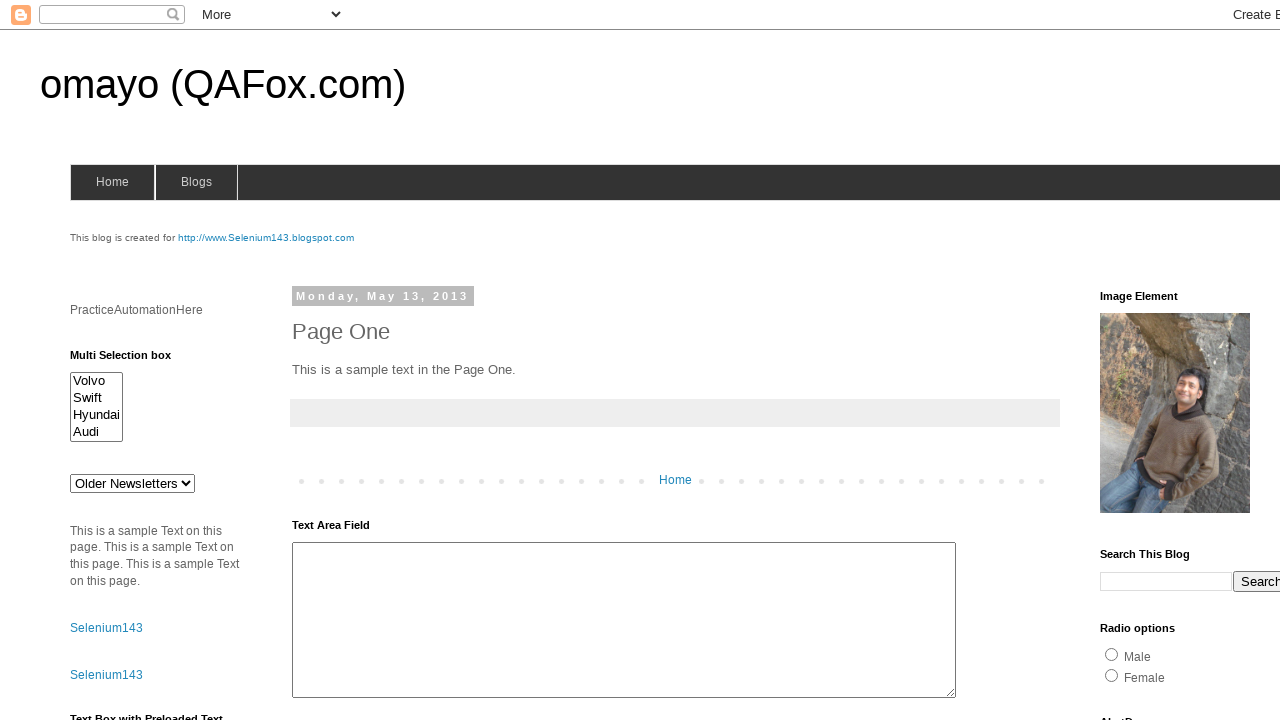

Clicked the Dropdown button at (1227, 360) on xpath=//button[text()='Dropdown']
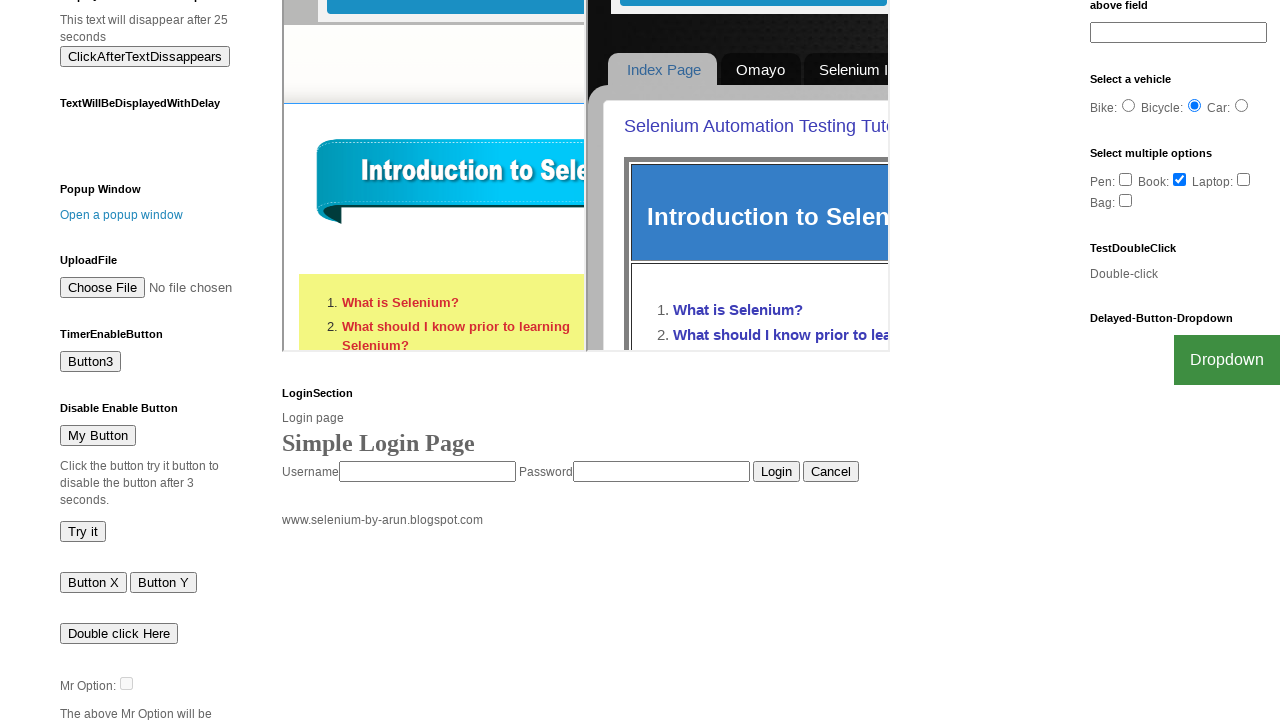

Facebook link became visible in dropdown menu
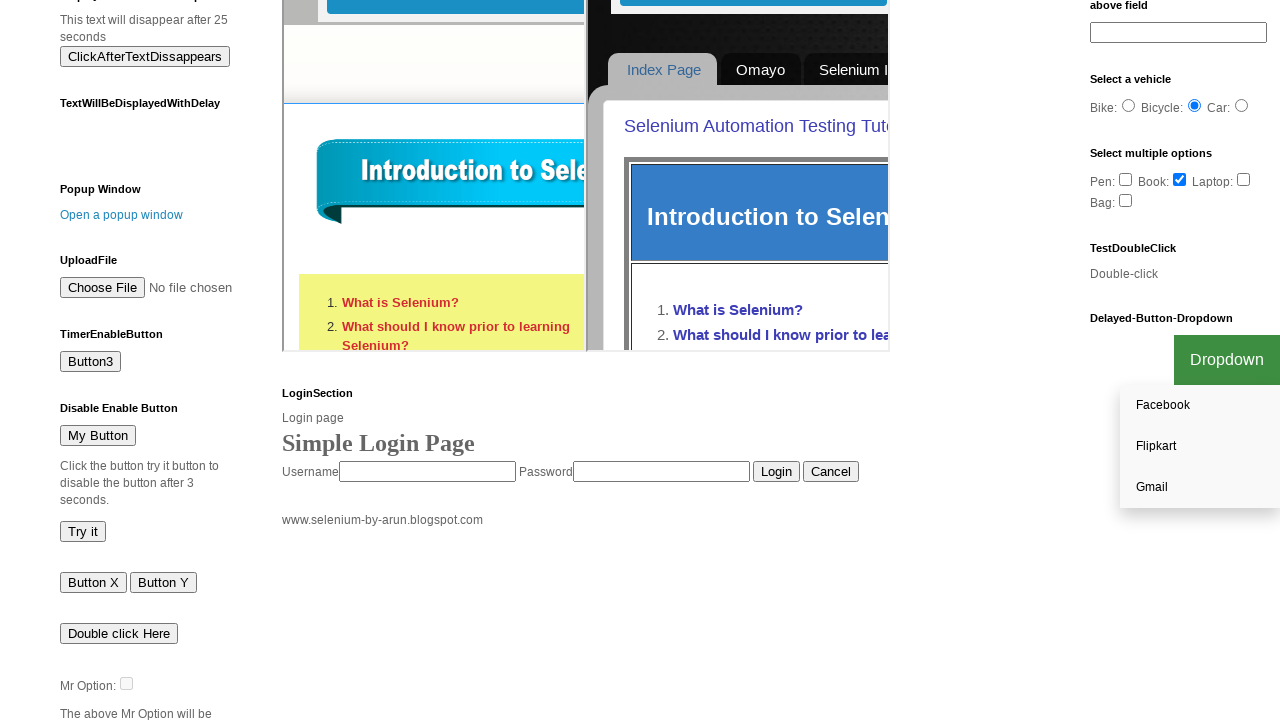

Clicked the Facebook link from dropdown menu at (1200, 406) on a:text('Facebook')
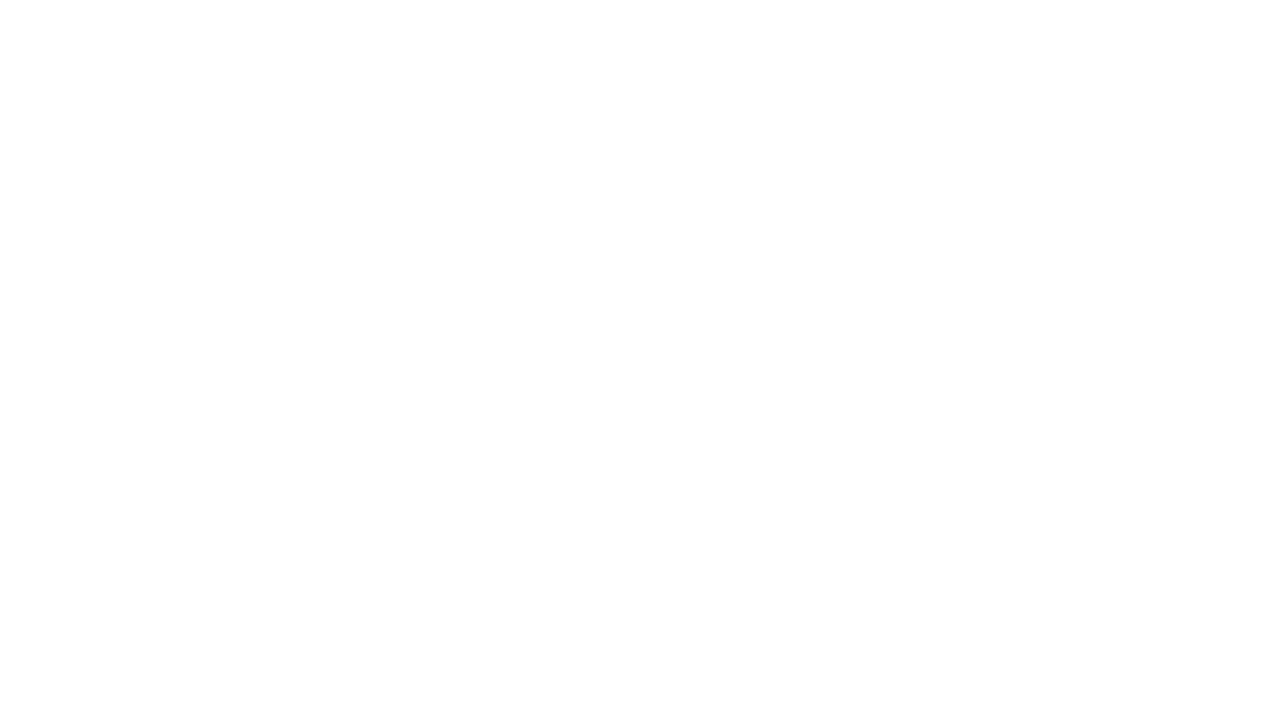

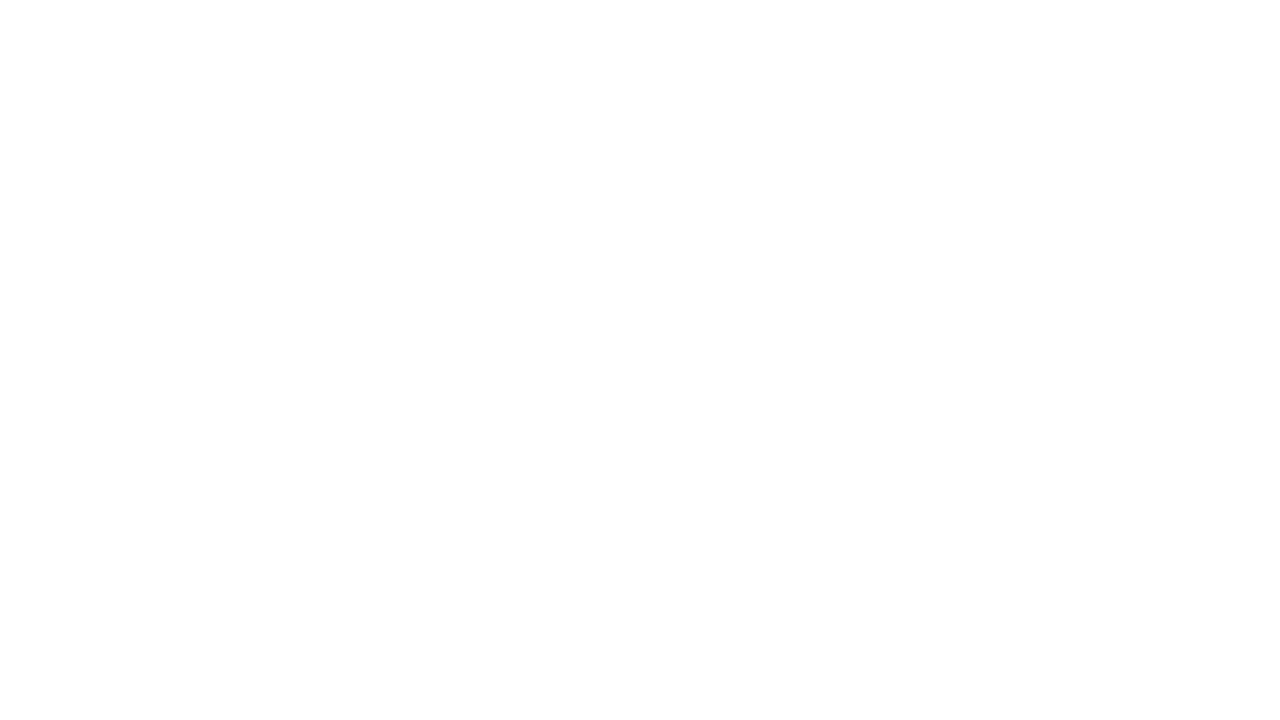